Navigates to a dashboard page and performs horizontal scrolling to the left multiple times using JavaScript

Starting URL: https://dashboards.handmadeinteractive.com/jasonlove/

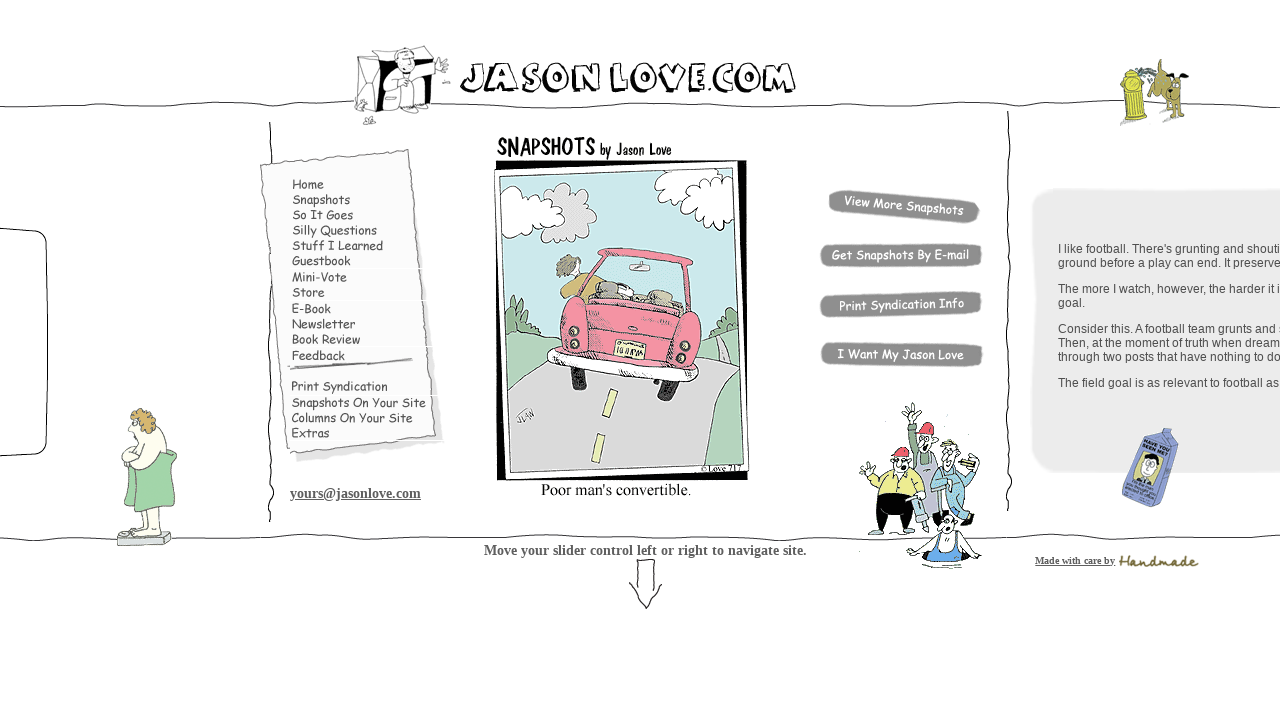

Executed JavaScript to scroll left by 500 pixels
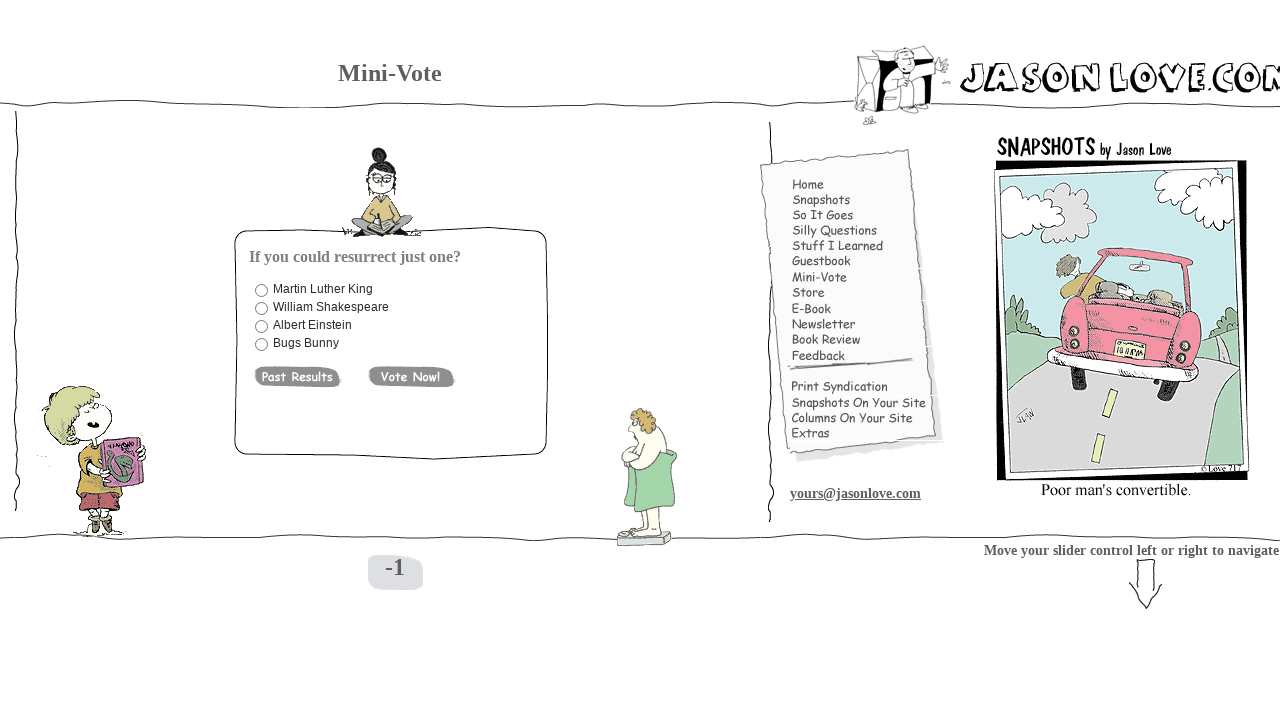

Waited 2 seconds for scroll animation to complete
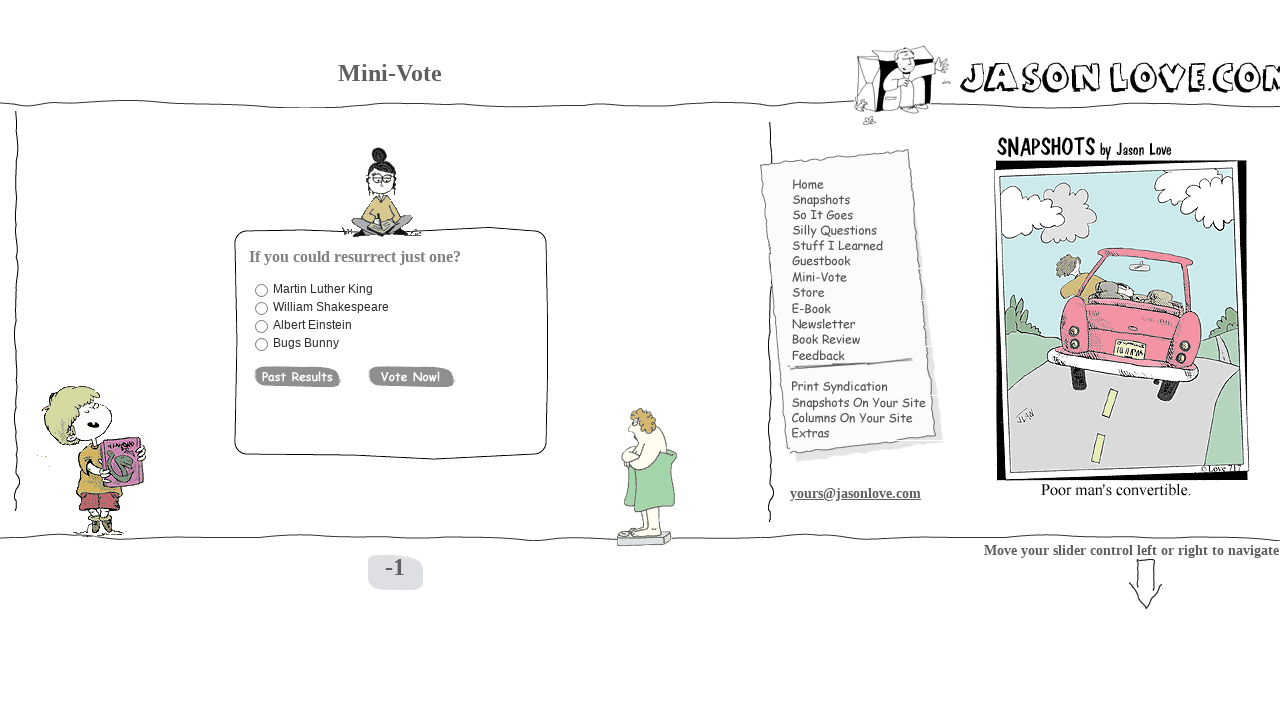

Executed JavaScript to scroll left by 500 pixels
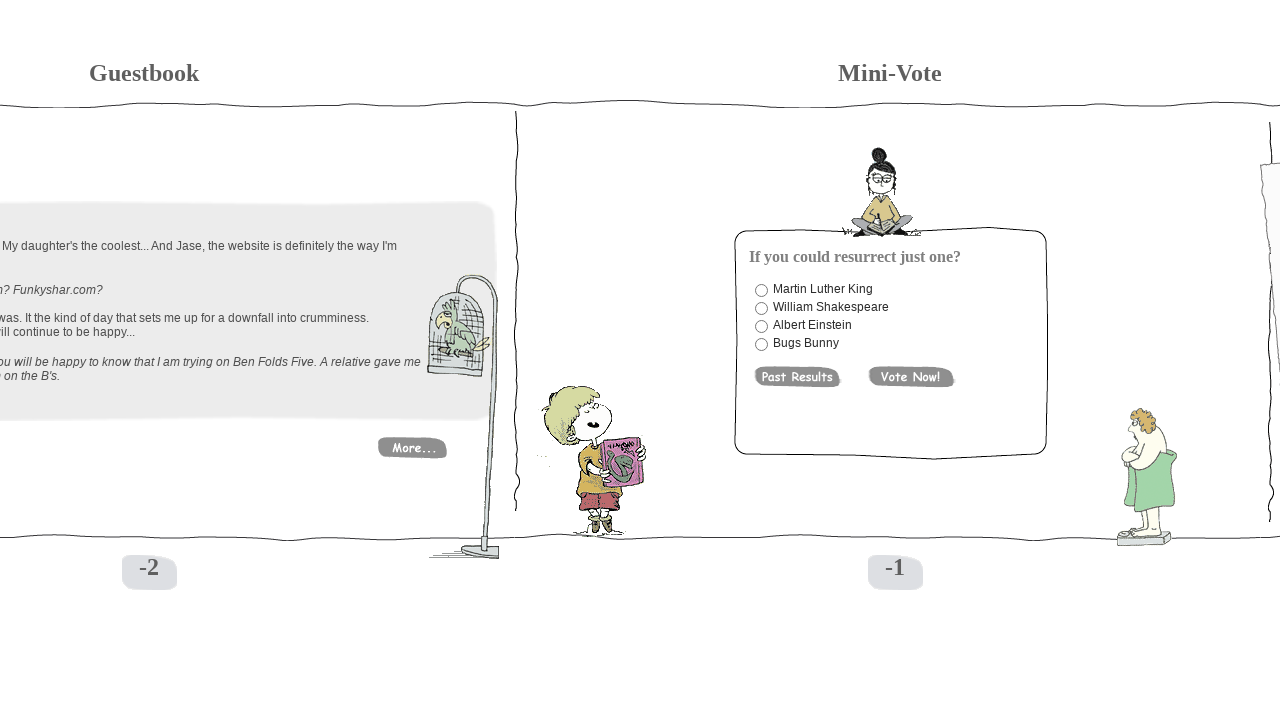

Waited 2 seconds for scroll animation to complete
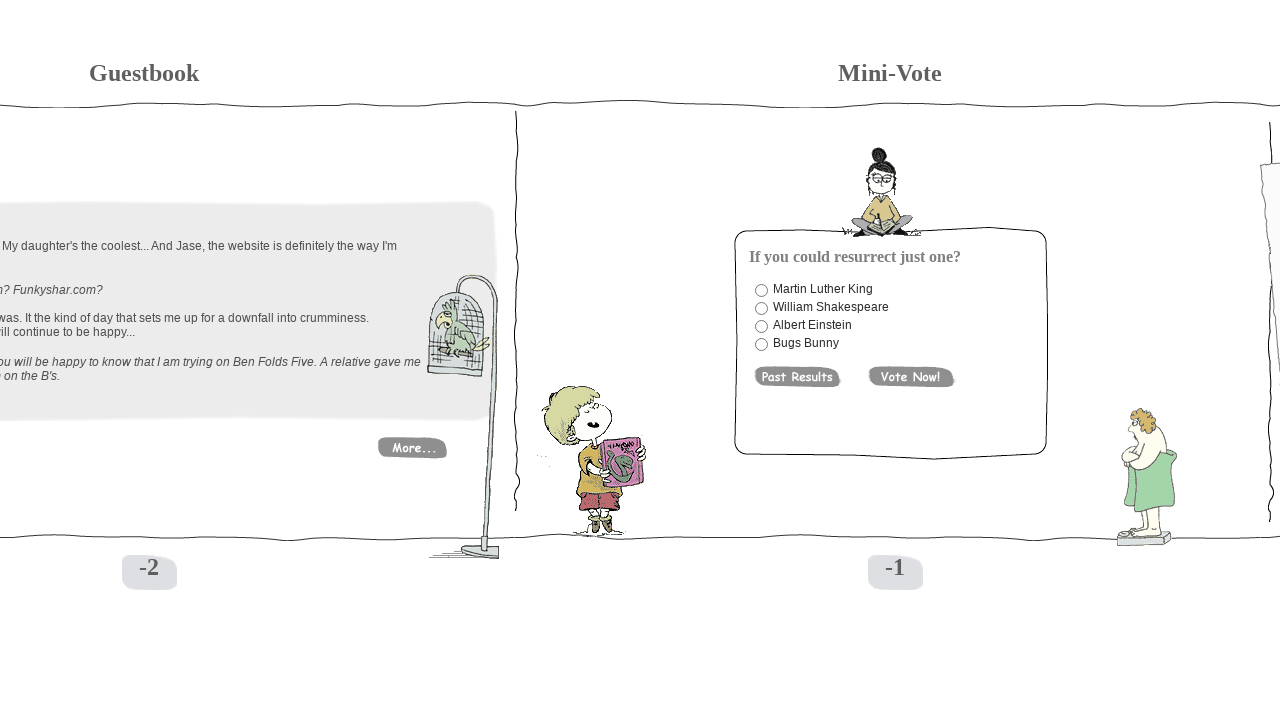

Executed JavaScript to scroll left by 500 pixels
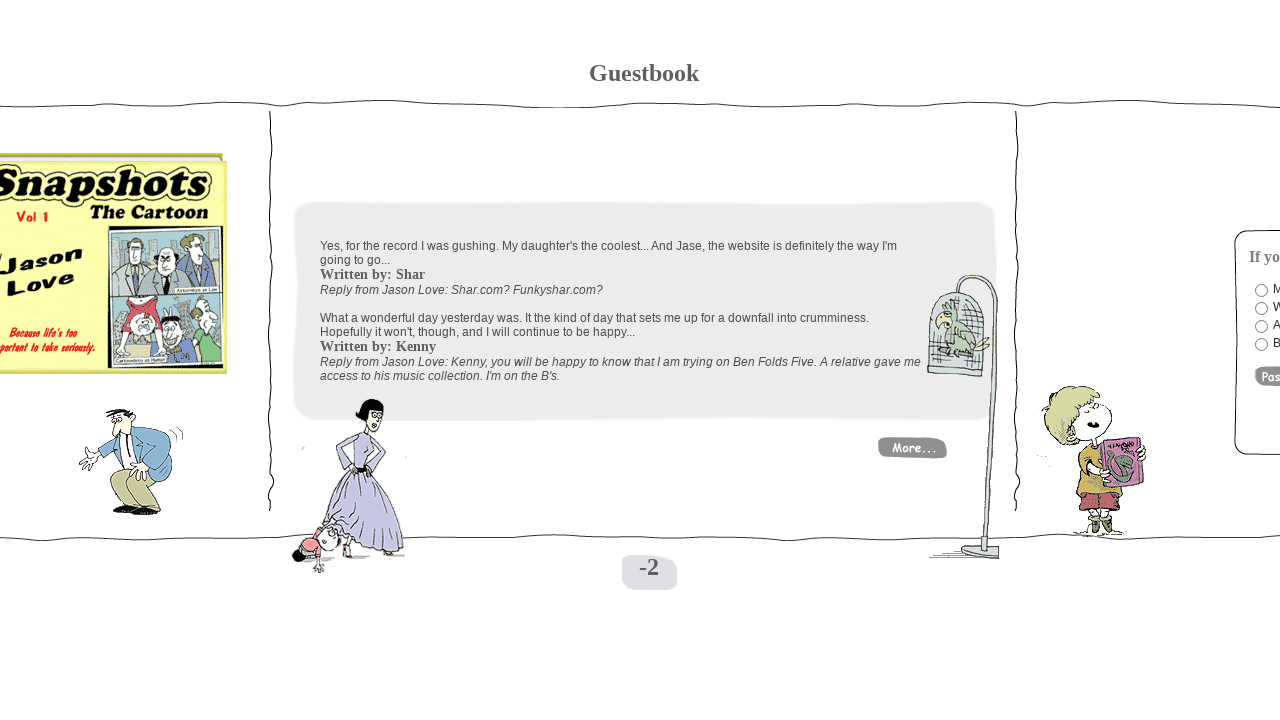

Waited 2 seconds for scroll animation to complete
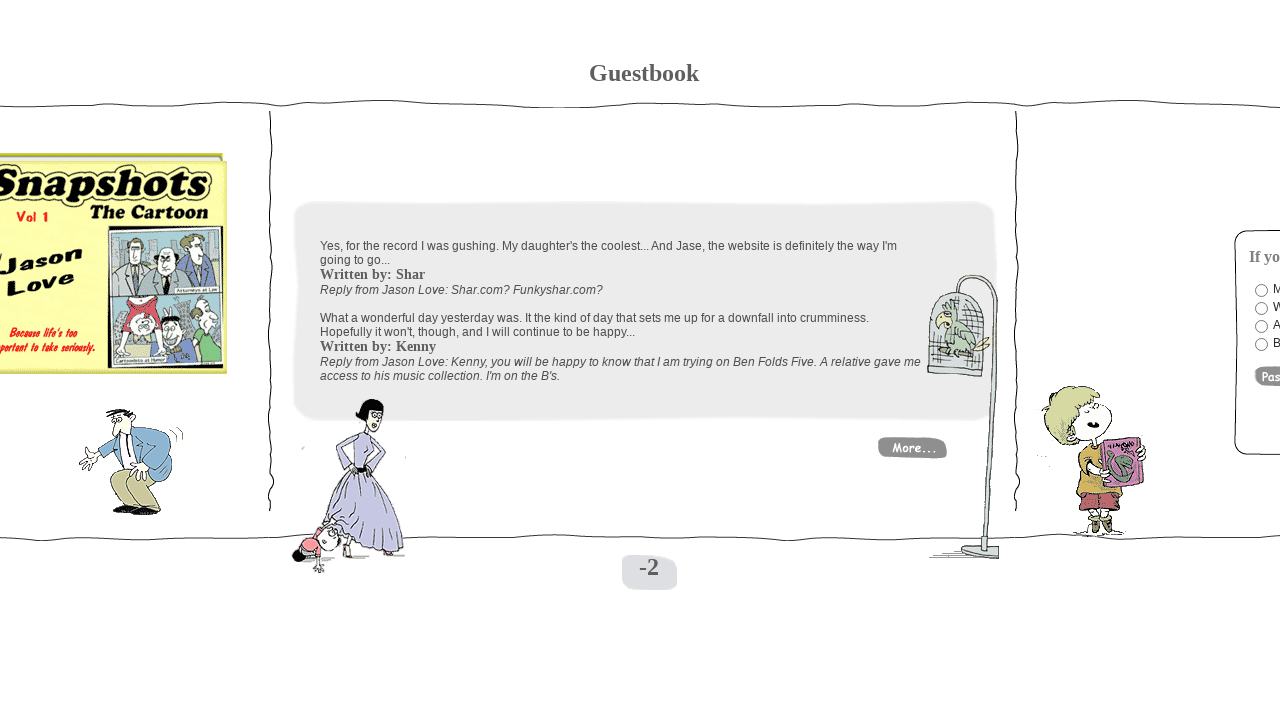

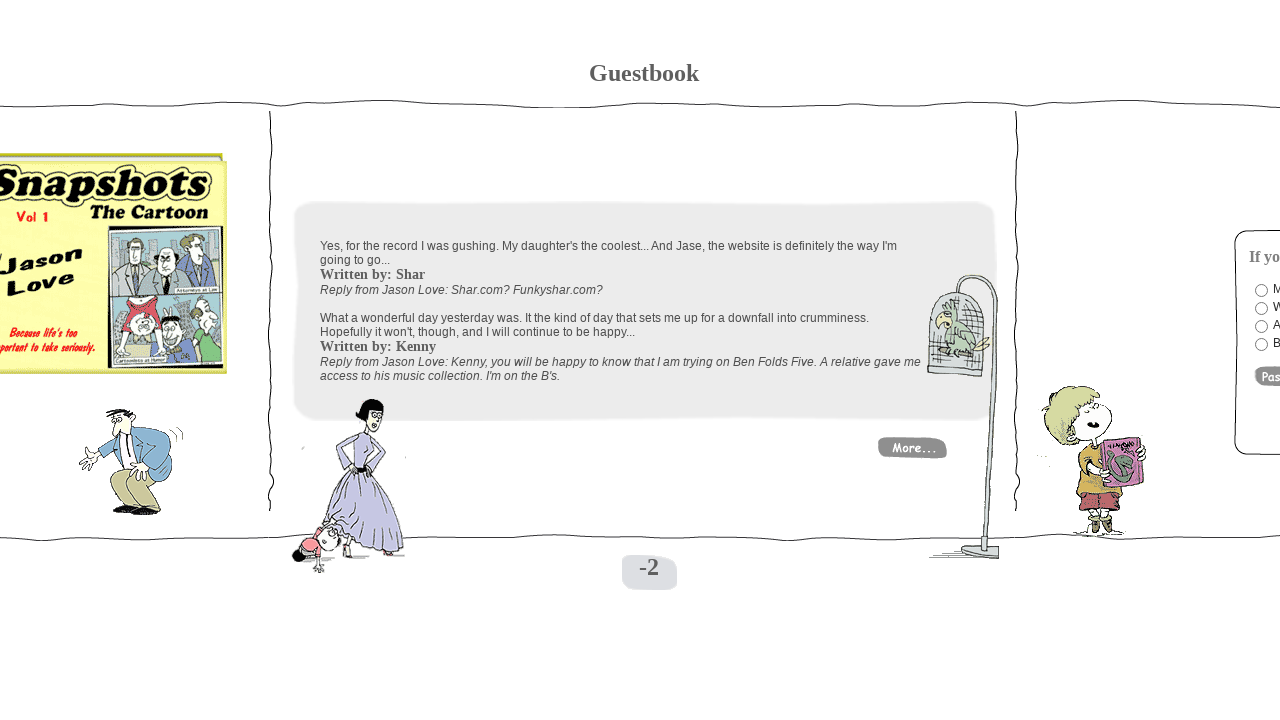